Tests dynamic loading functionality on The Internet demo site by navigating to dynamic loading examples, clicking Start buttons, and verifying that hidden/dynamically rendered elements appear with "Hello World!" text.

Starting URL: https://the-internet.herokuapp.com/

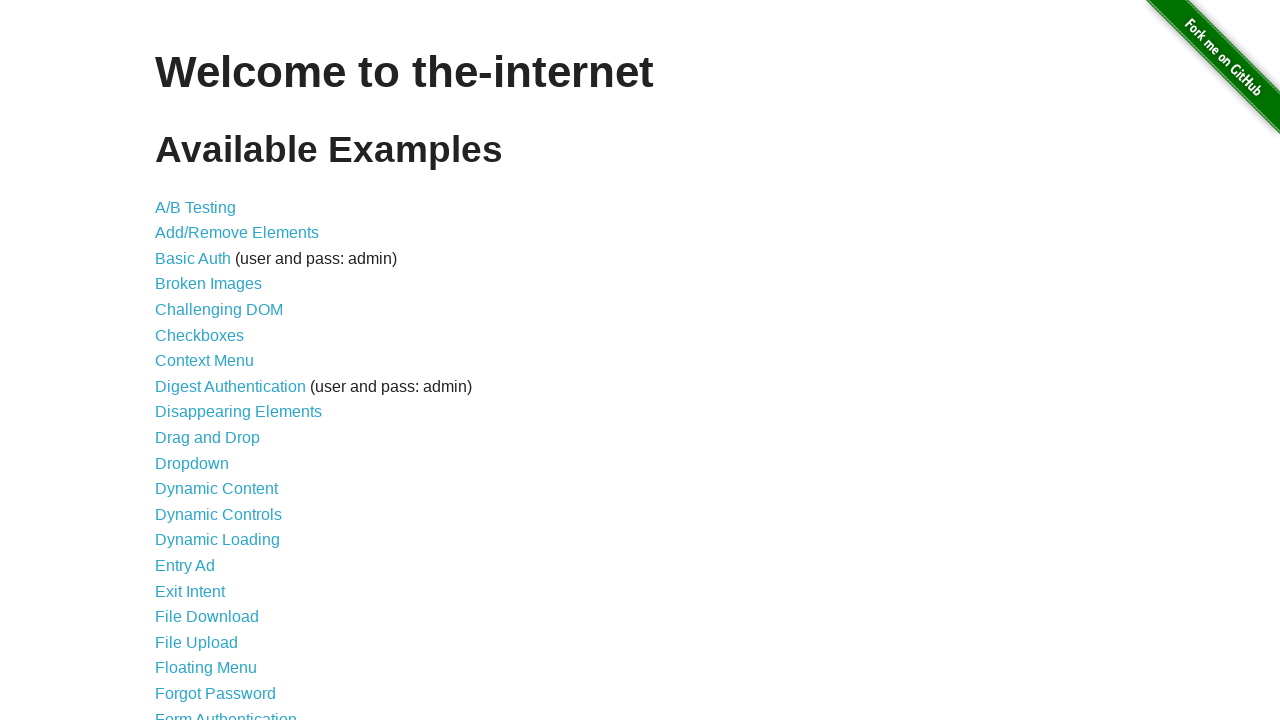

Clicked on Dynamic Loading link at (218, 540) on xpath=//a[normalize-space()='Dynamic Loading']
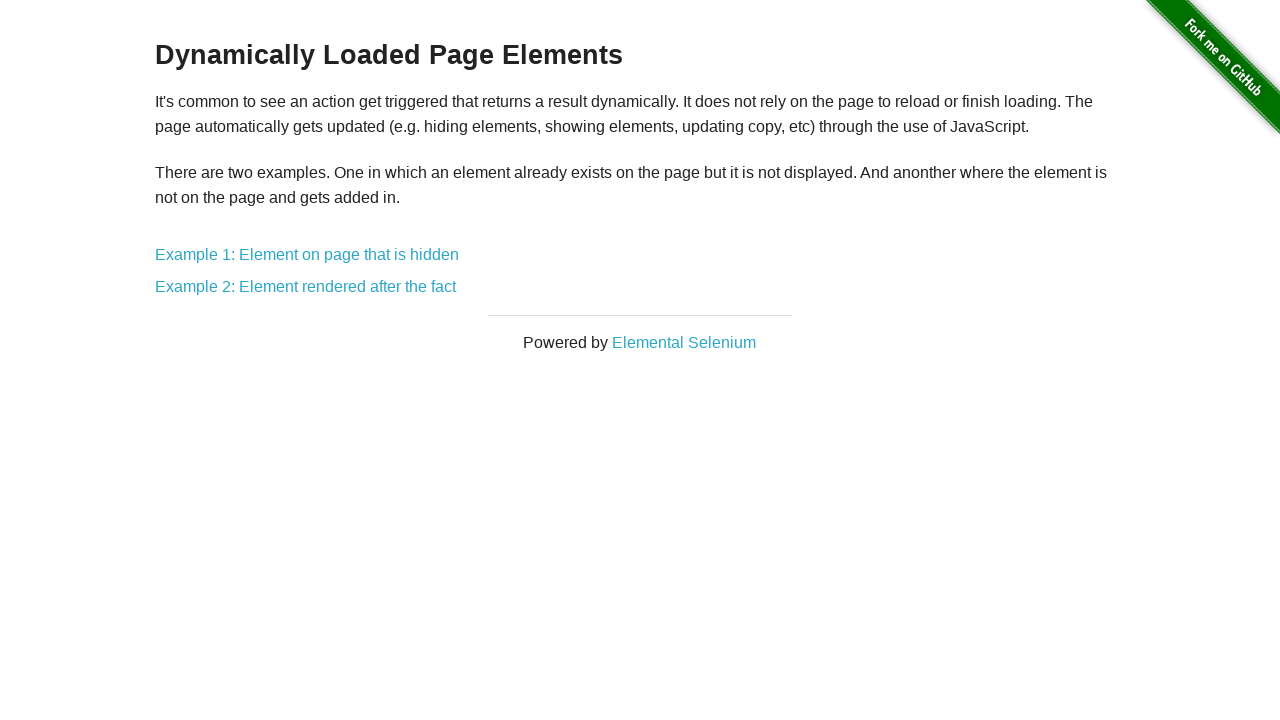

Clicked on Example 1: Element on page that is hidden at (307, 255) on xpath=//a[normalize-space()='Example 1: Element on page that is hidden']
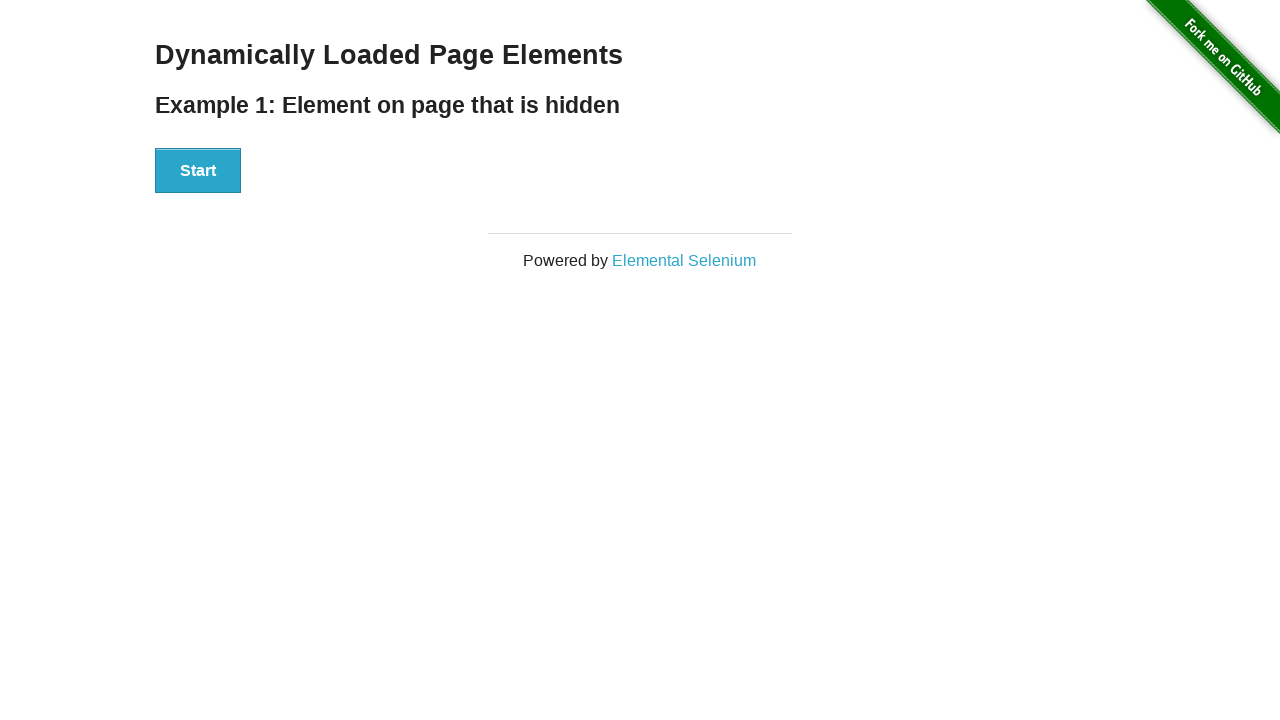

Clicked Start button to reveal hidden element at (198, 171) on xpath=//button[normalize-space()='Start']
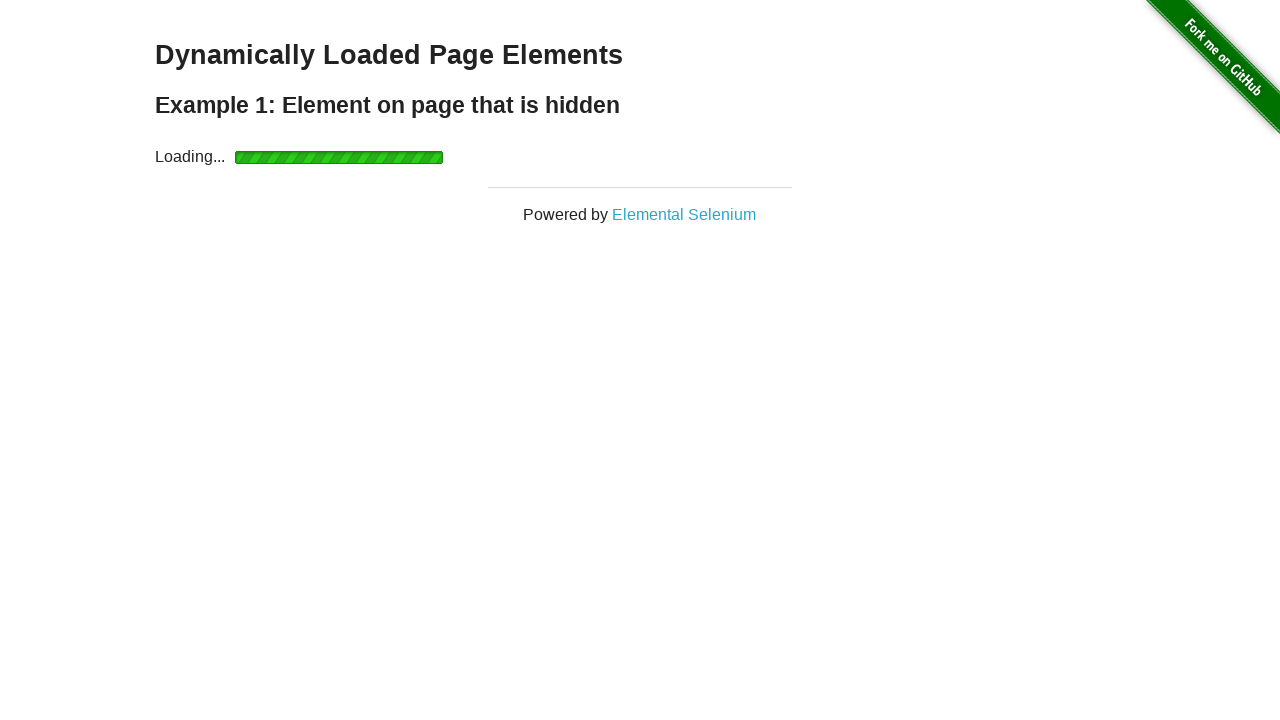

Verified hidden element with 'Hello World!' text appeared
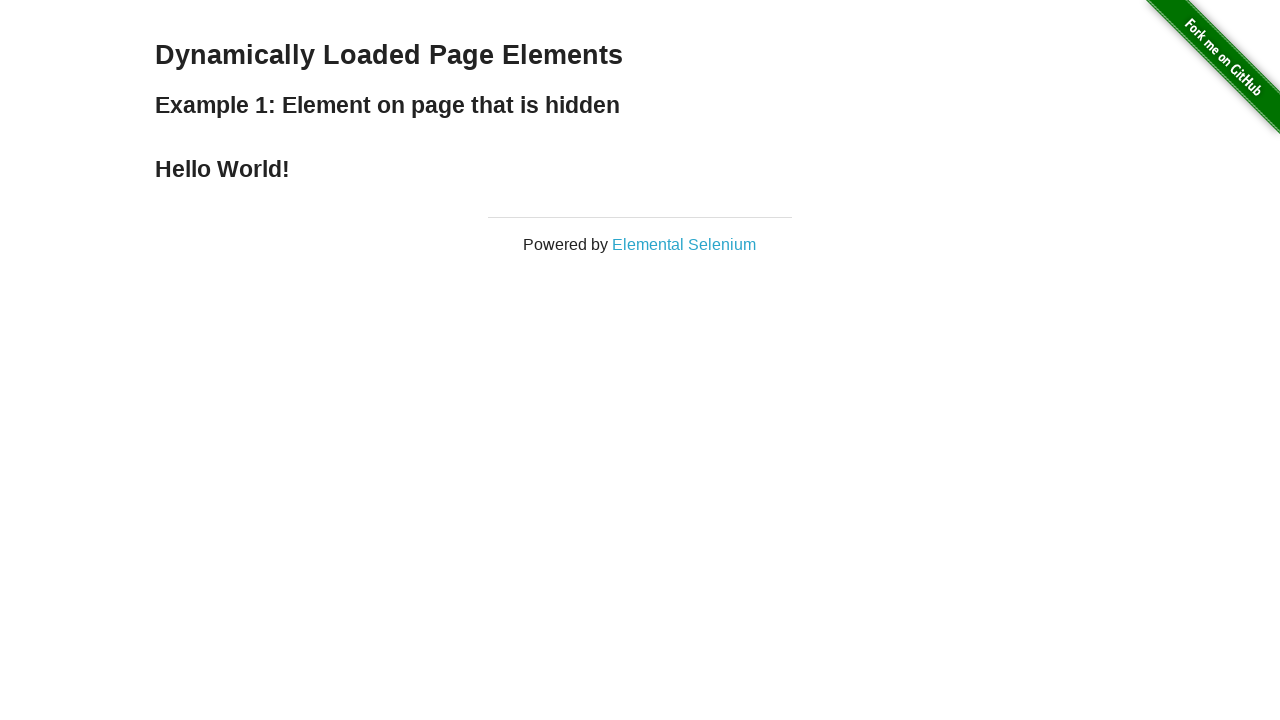

Navigated back to dynamic loading page
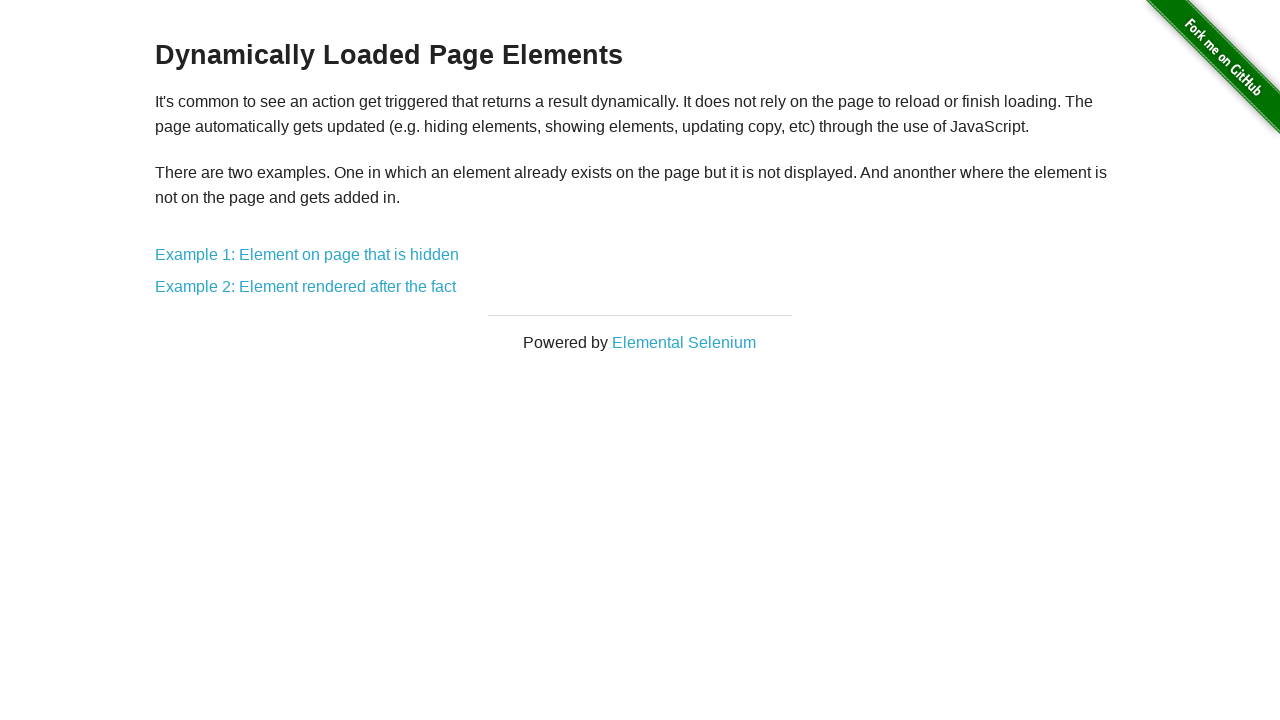

Clicked on Example 2: Element rendered after the fact at (306, 287) on xpath=//a[normalize-space()='Example 2: Element rendered after the fact']
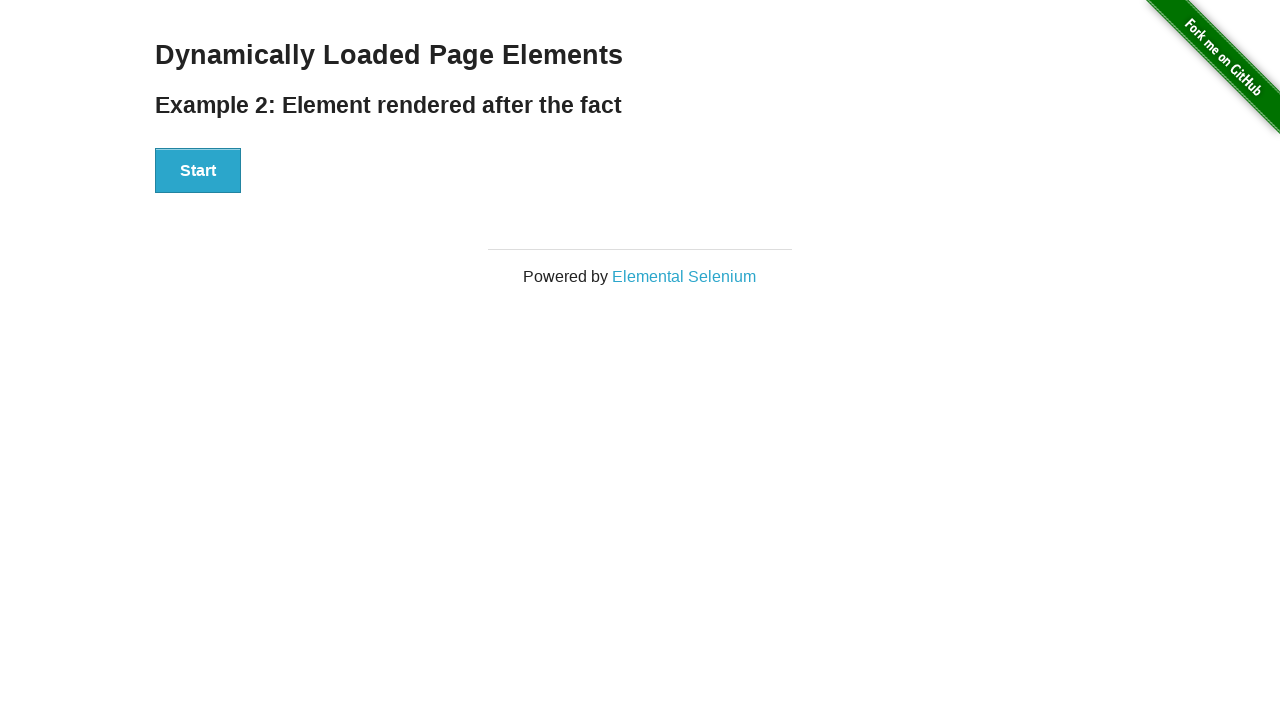

Clicked Start button to render dynamically created element at (198, 171) on xpath=//button[normalize-space()='Start']
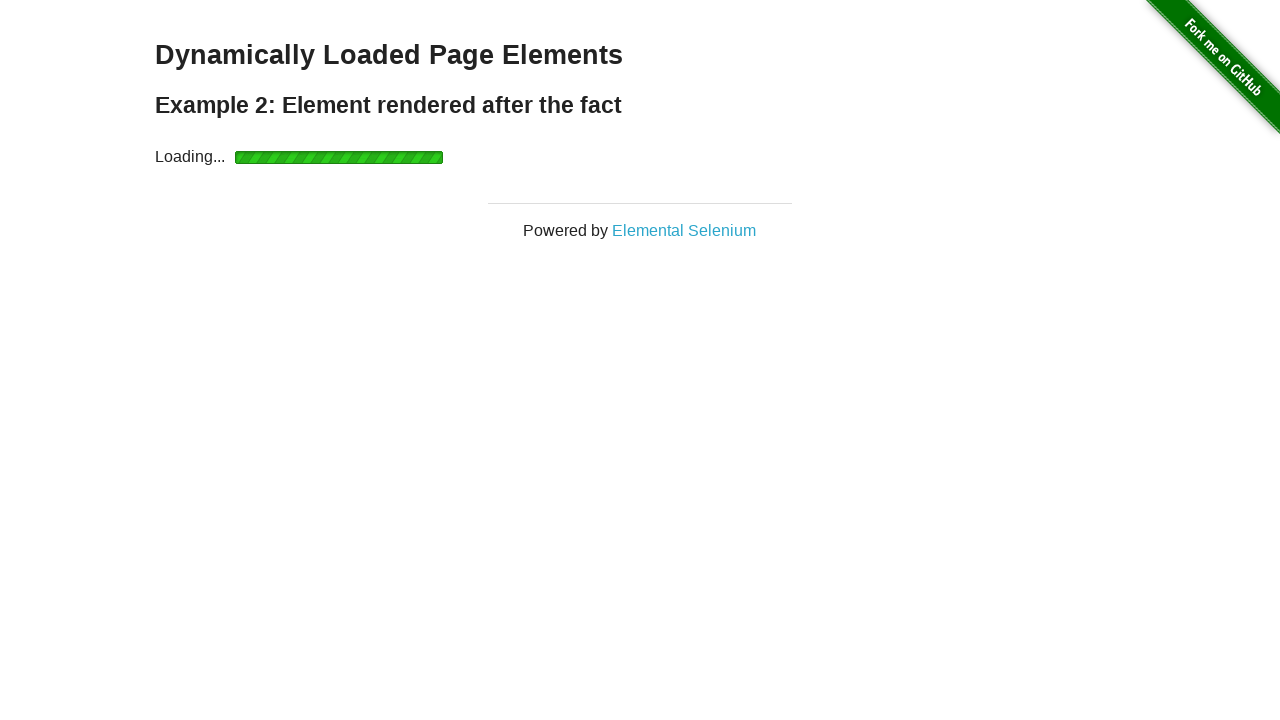

Verified dynamically rendered element with 'Hello World!' text appeared
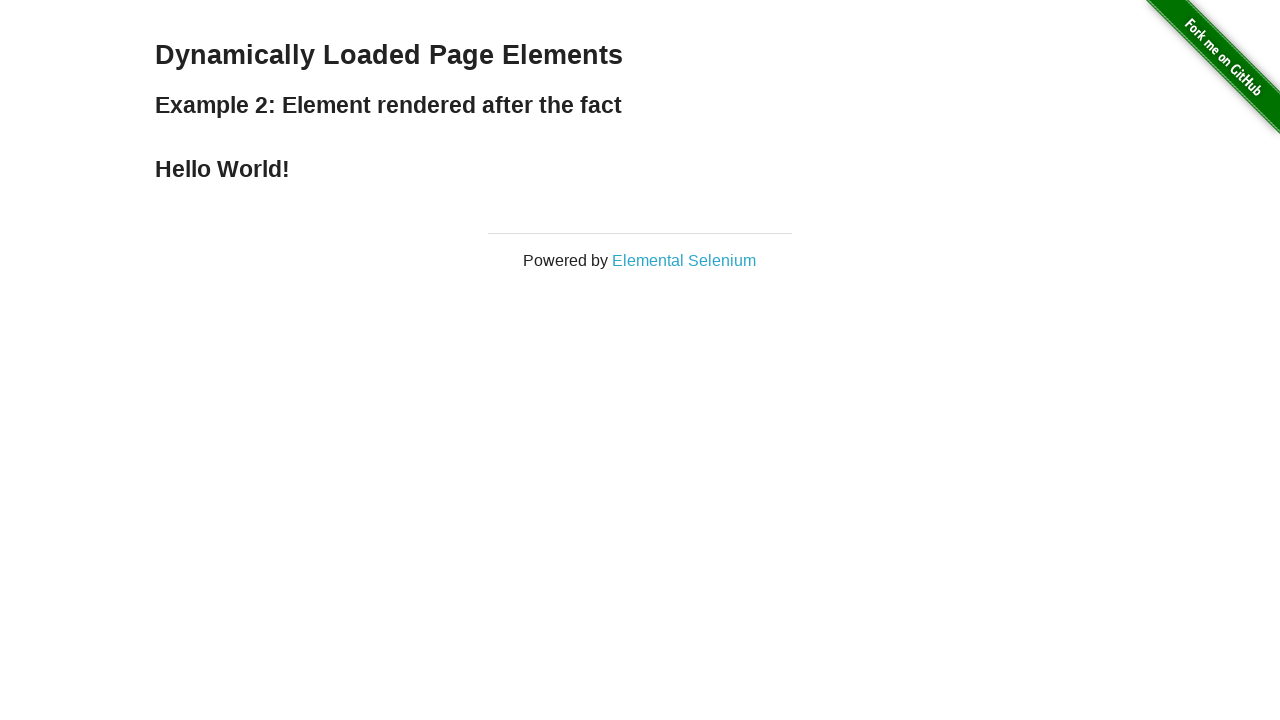

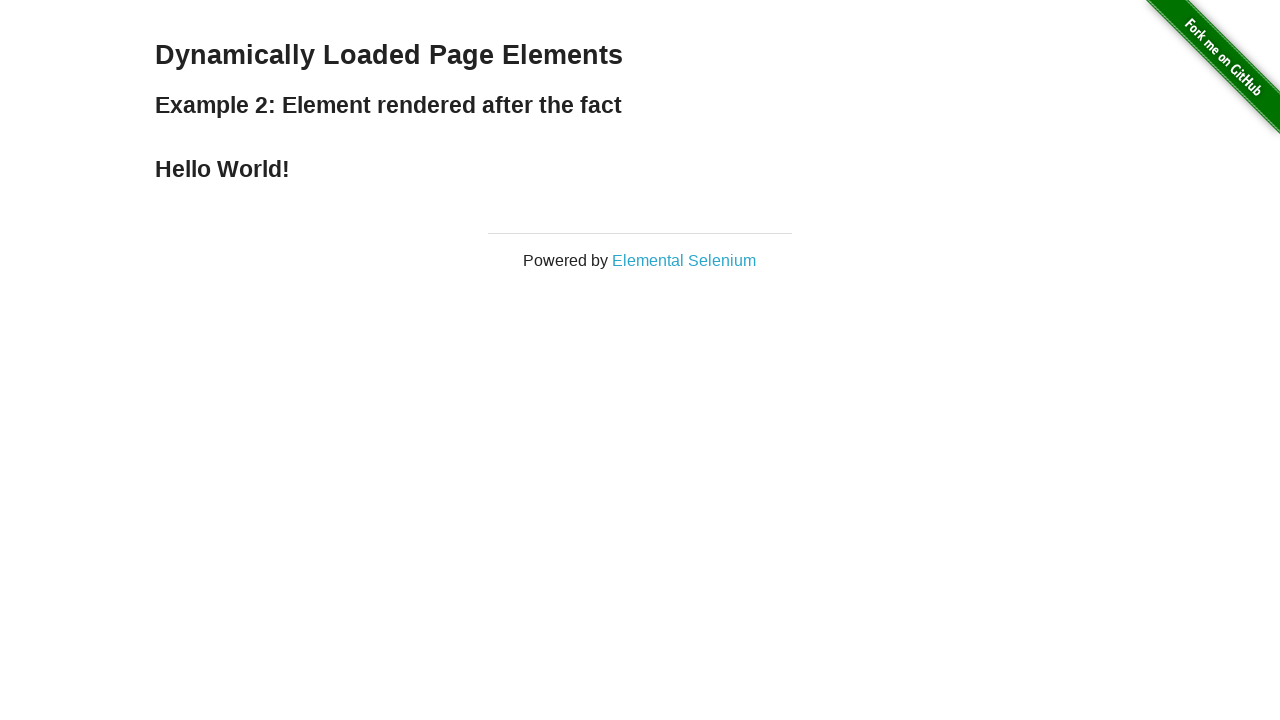